Tests passenger selection dropdown by incrementing adult and child passenger counts and verifying the updated selection text

Starting URL: https://rahulshettyacademy.com/dropdownsPractise/

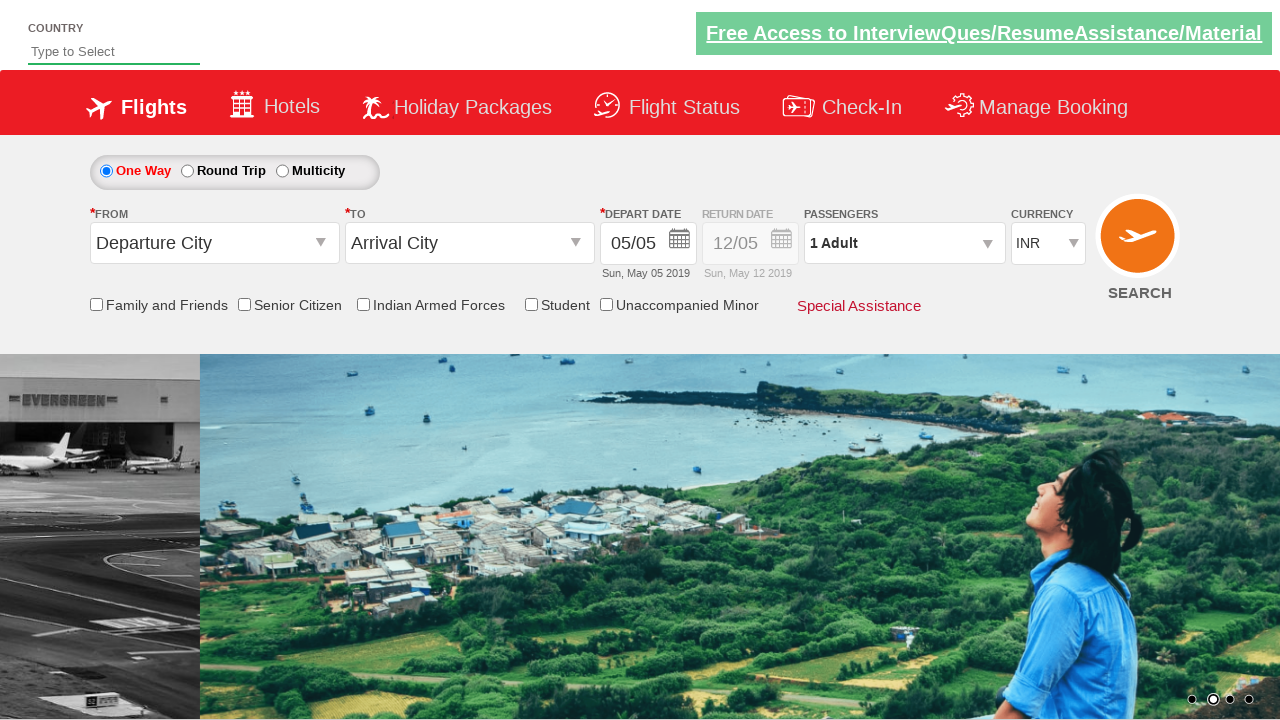

Clicked on passenger selection dropdown to open it at (904, 243) on #divpaxinfo
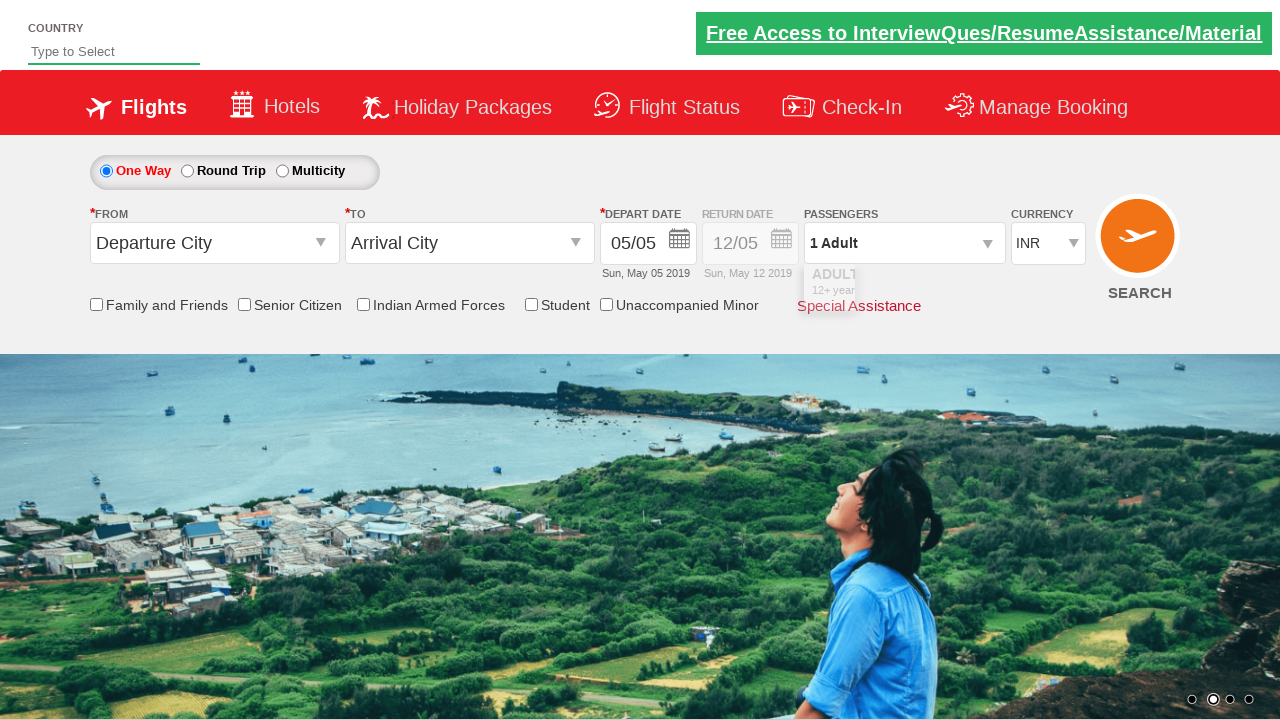

Incremented adult passenger count (iteration 1 of 4) at (982, 288) on #hrefIncAdt
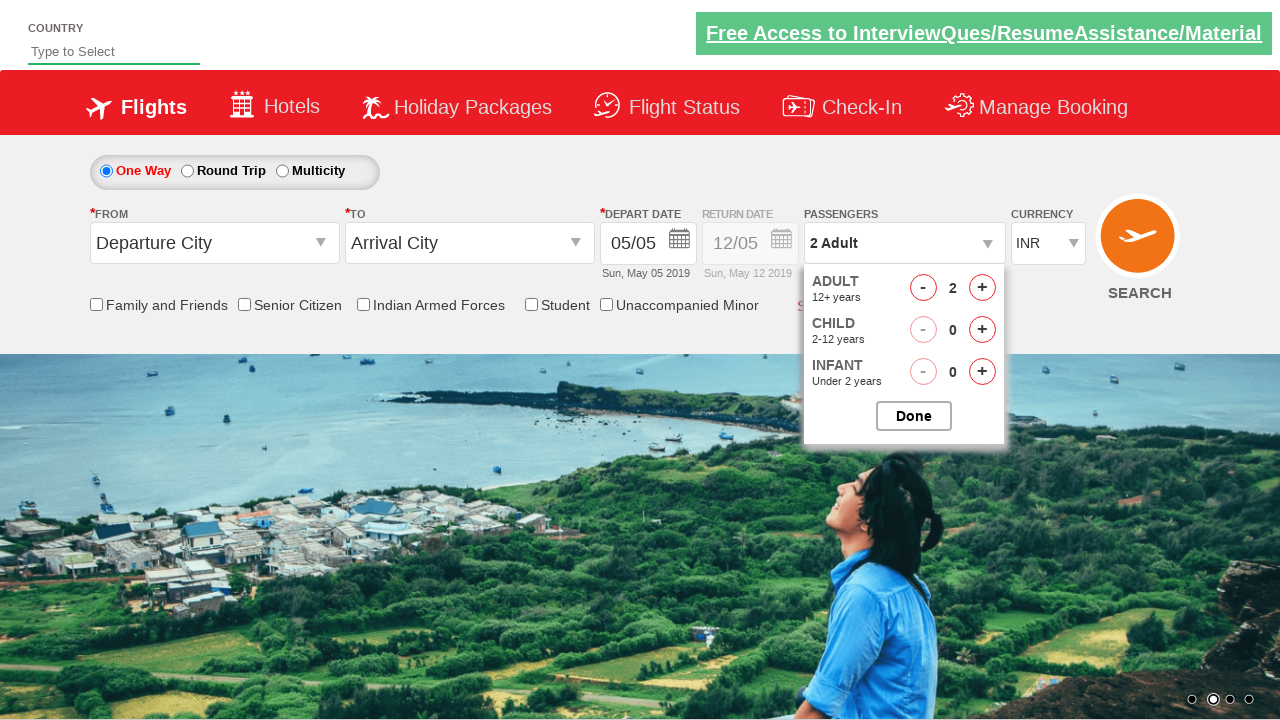

Incremented adult passenger count (iteration 2 of 4) at (982, 288) on #hrefIncAdt
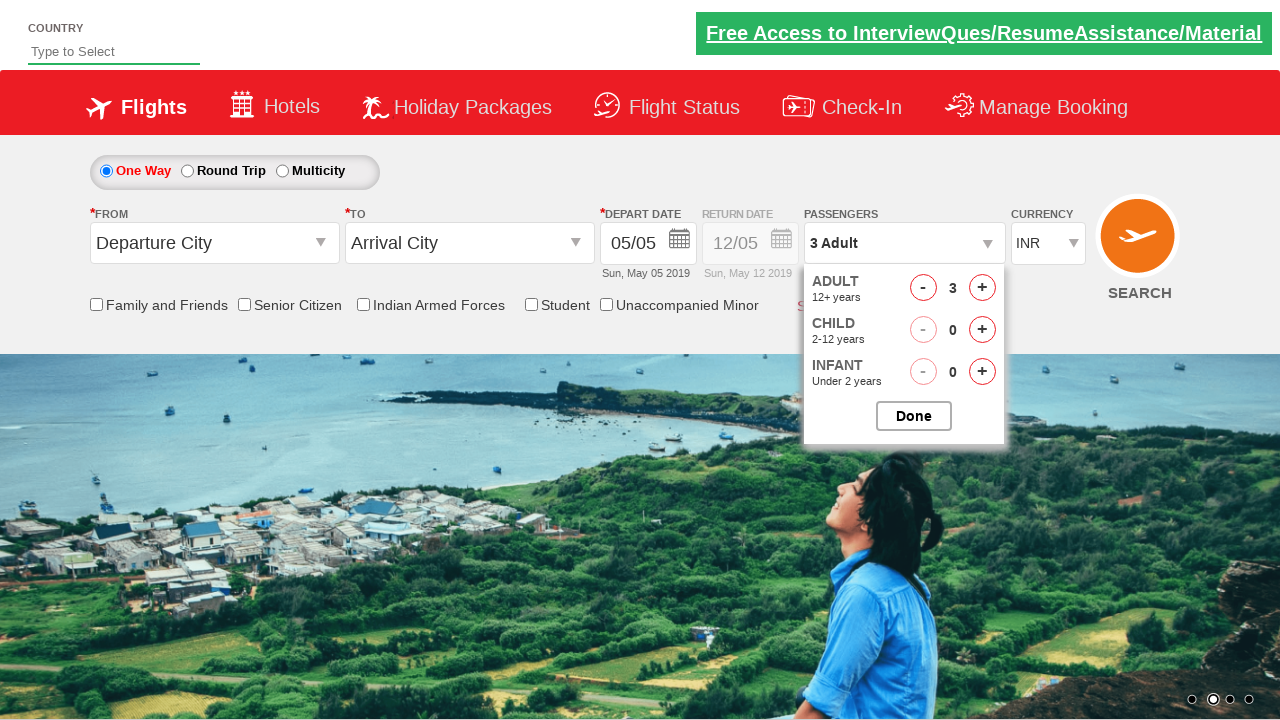

Incremented adult passenger count (iteration 3 of 4) at (982, 288) on #hrefIncAdt
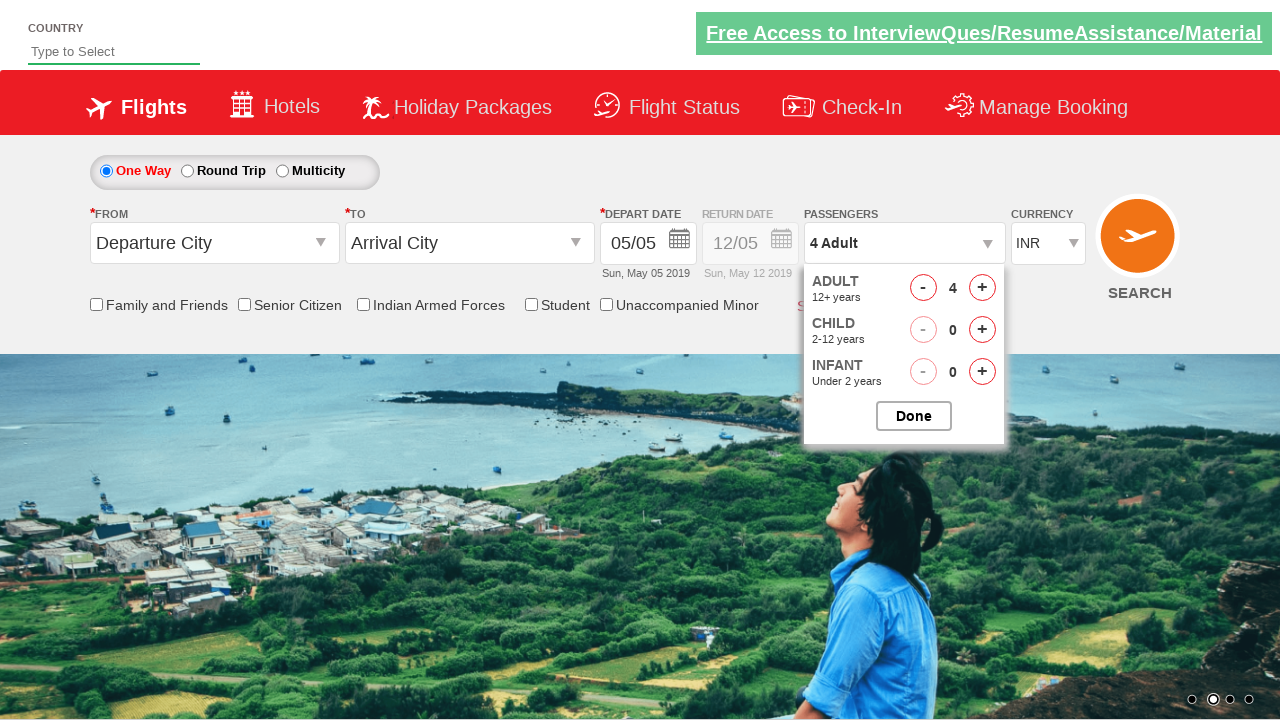

Incremented adult passenger count (iteration 4 of 4) at (982, 288) on #hrefIncAdt
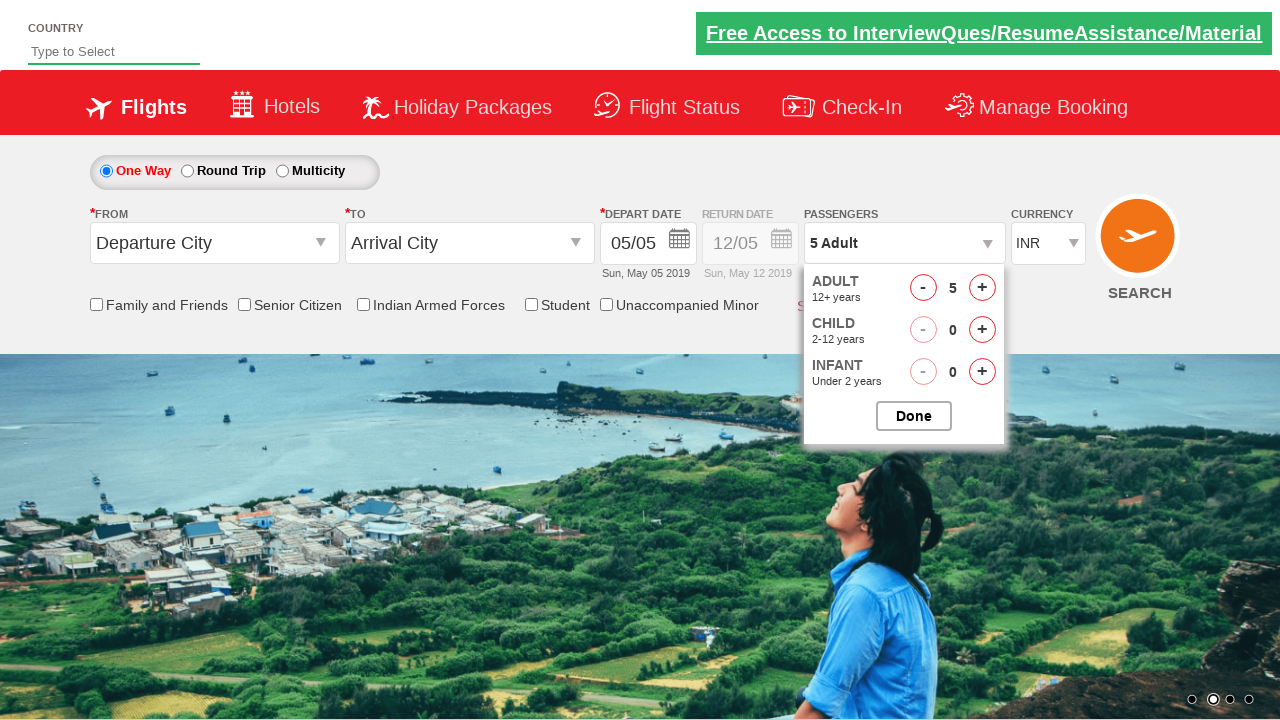

Closed the passenger selection dropdown at (914, 416) on #btnclosepaxoption
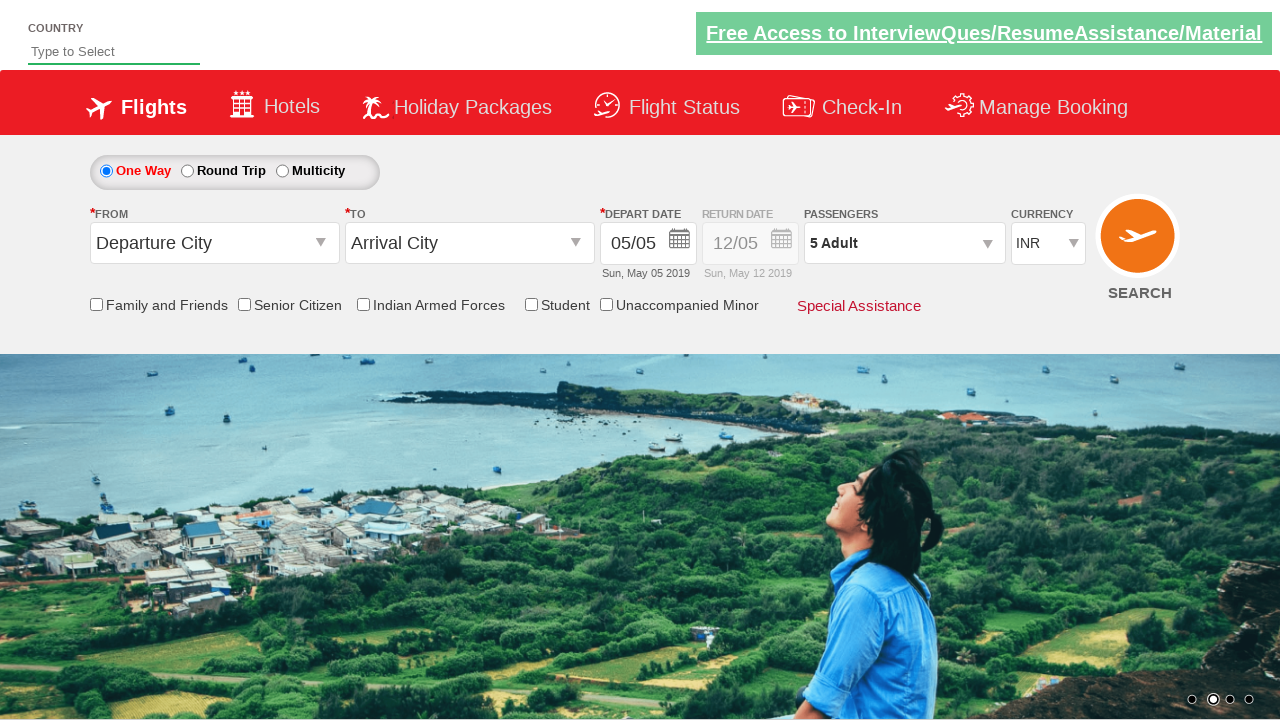

Verified passenger selection displays '5 Adult'
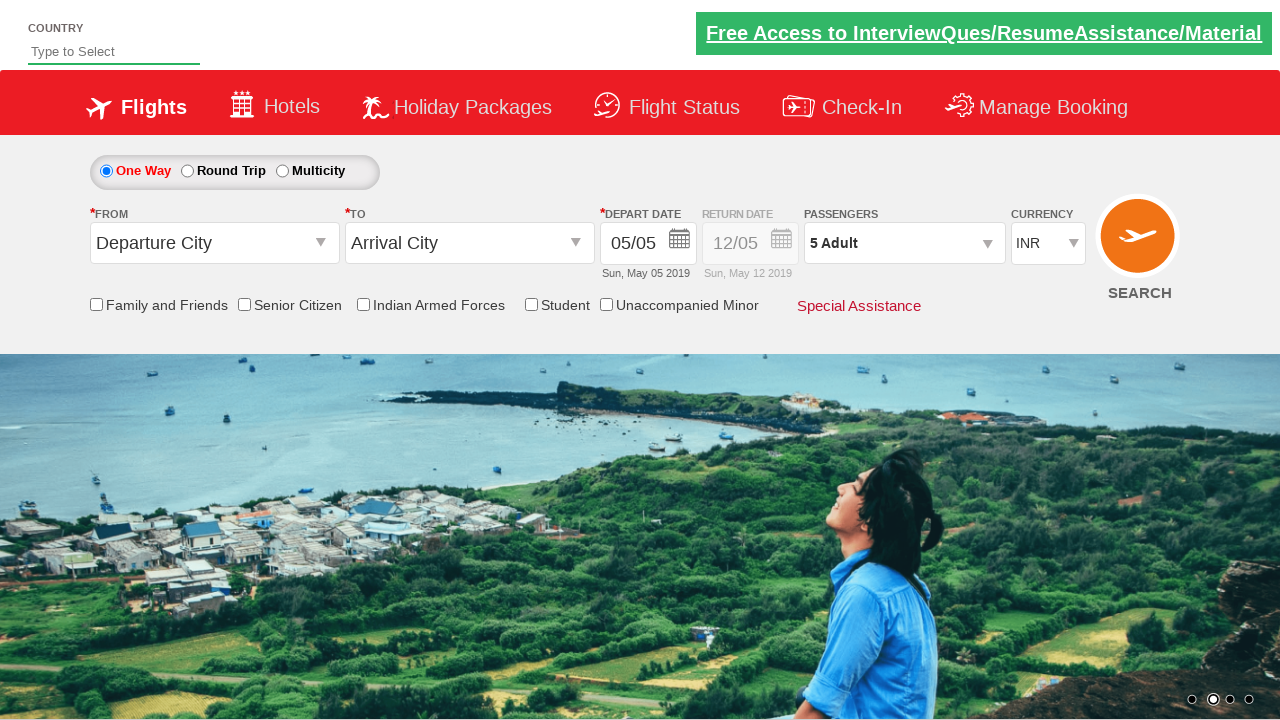

Reopened the passenger selection dropdown at (904, 243) on #divpaxinfo
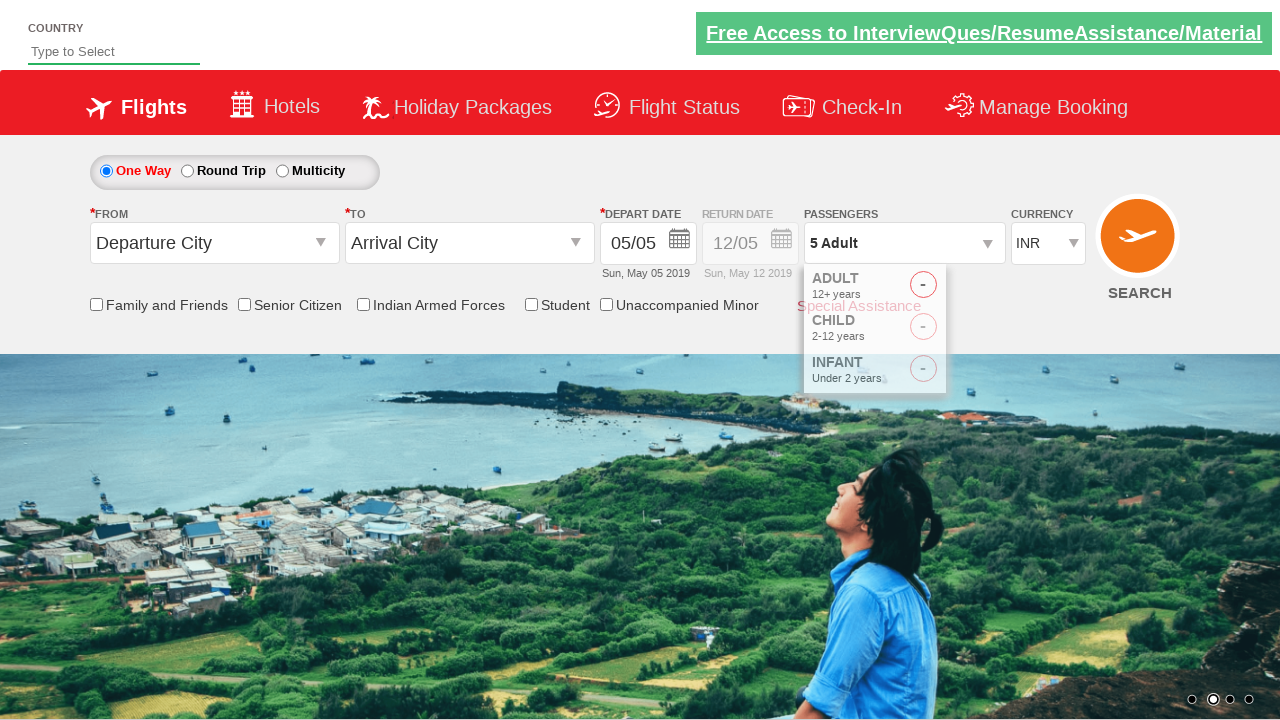

Incremented child passenger count (iteration 1 of 4) at (982, 330) on #hrefIncChd
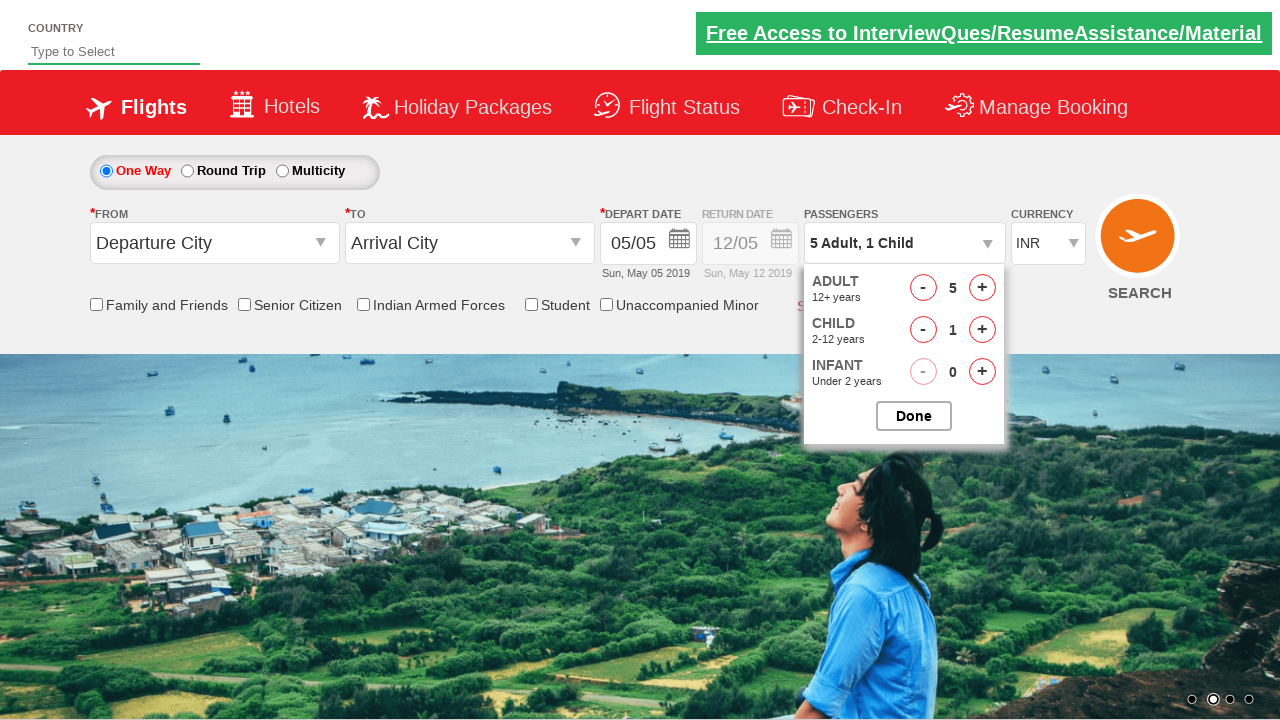

Incremented child passenger count (iteration 2 of 4) at (982, 330) on #hrefIncChd
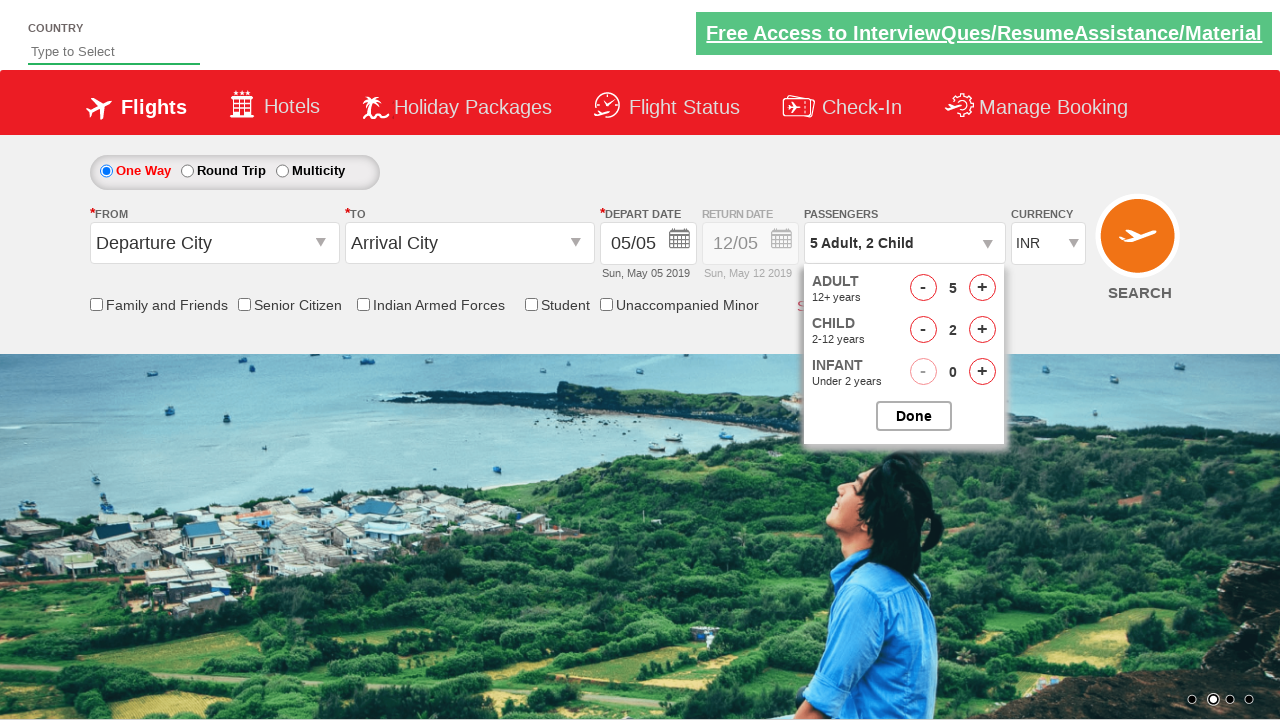

Incremented child passenger count (iteration 3 of 4) at (982, 330) on #hrefIncChd
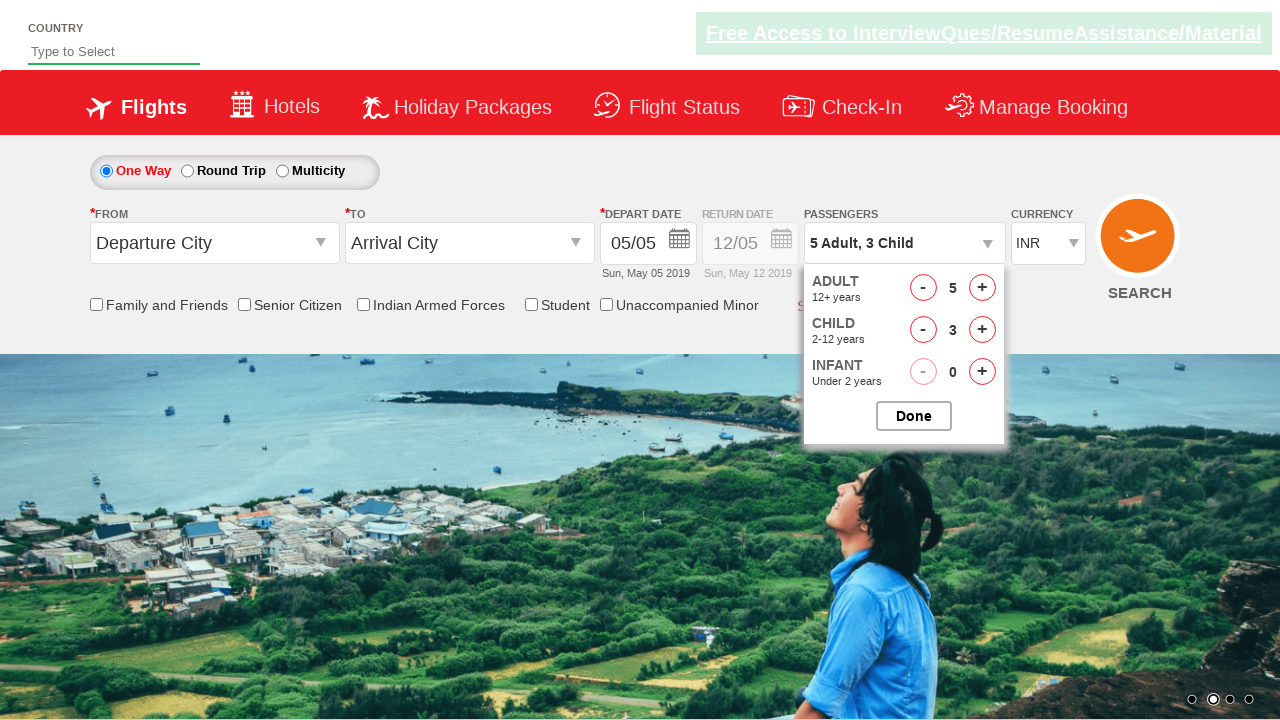

Incremented child passenger count (iteration 4 of 4) at (982, 330) on #hrefIncChd
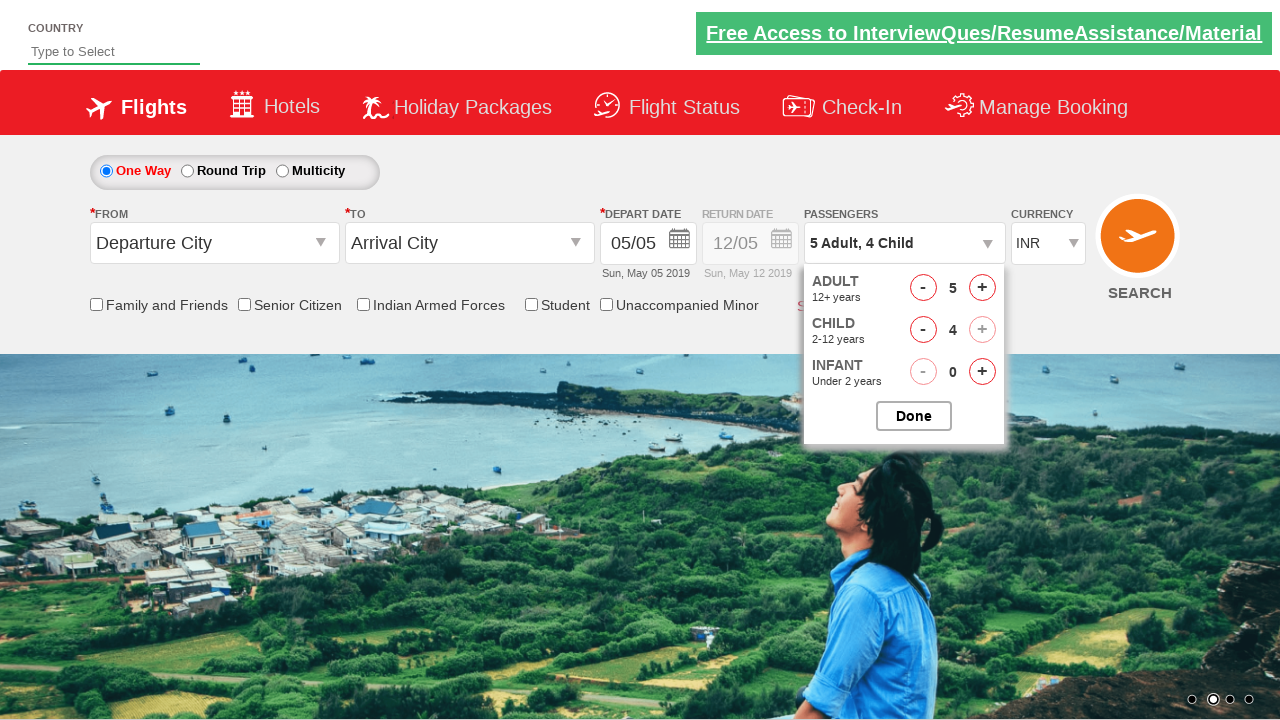

Closed the passenger selection dropdown at (914, 416) on #btnclosepaxoption
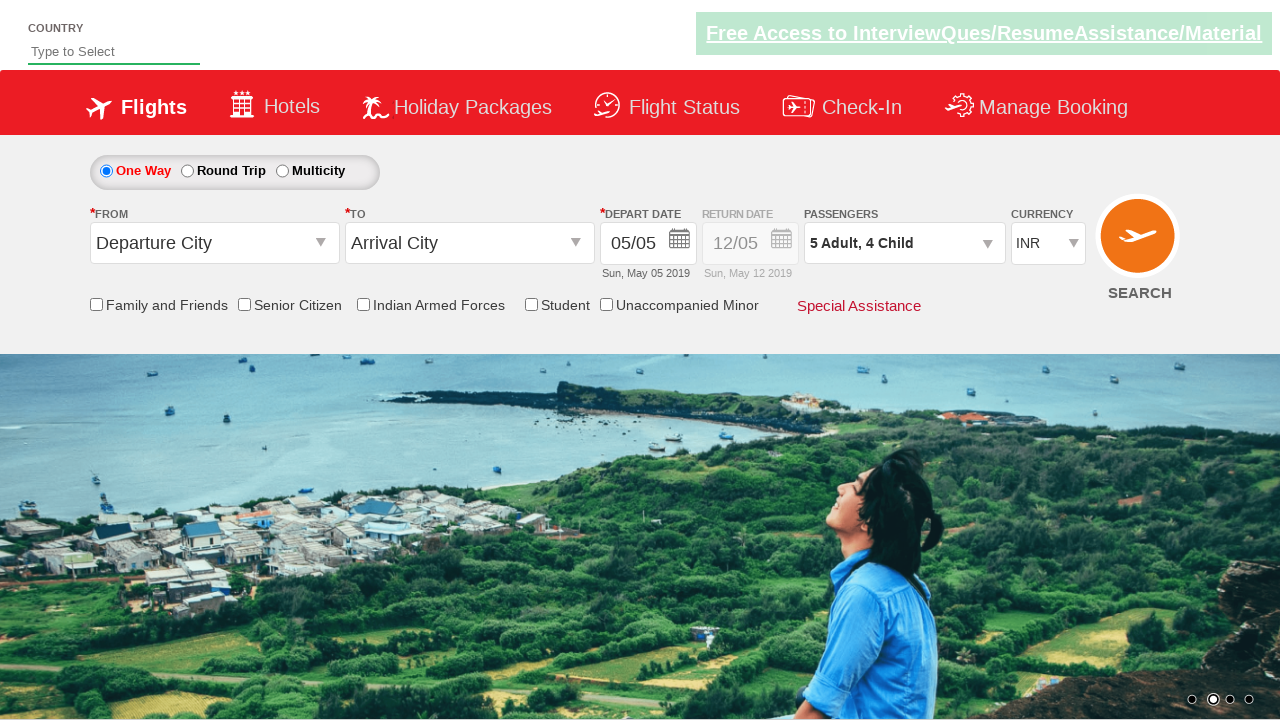

Verified passenger selection displays '5 Adult, 4 Child'
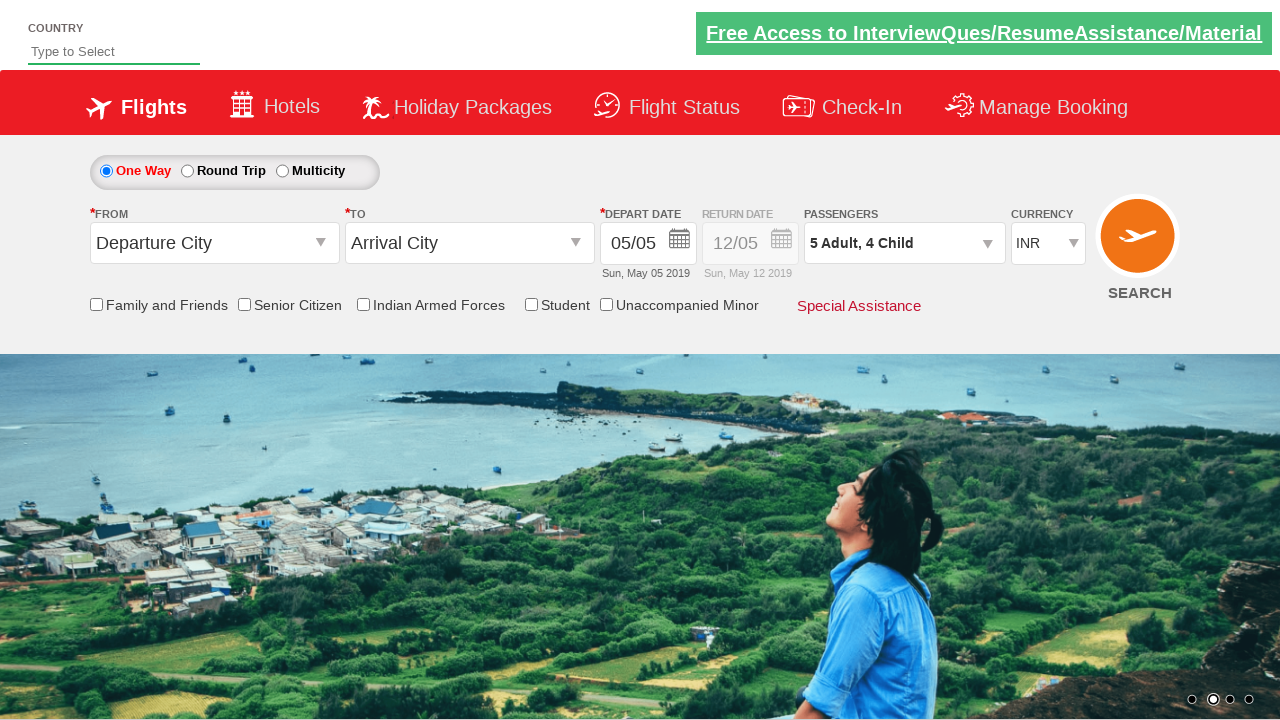

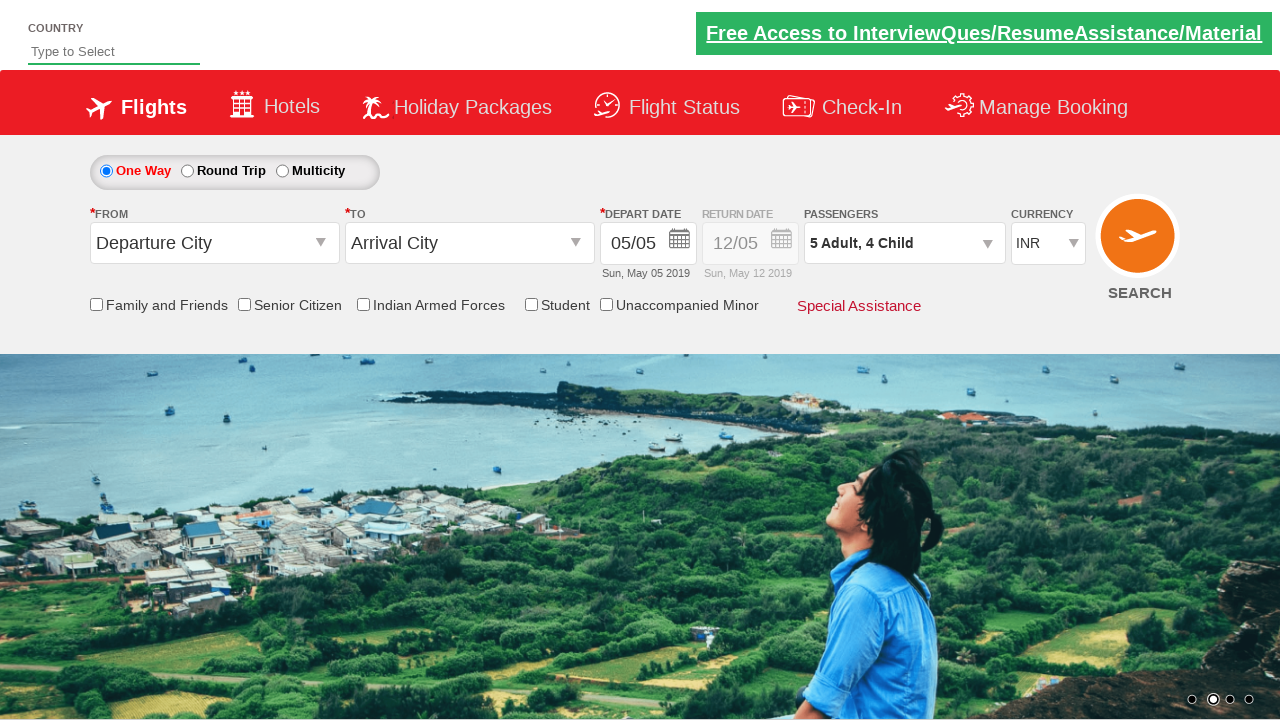